Tests dropdown select functionality by selecting options using different methods (visible text, index, and value) and retrieving all available options

Starting URL: https://v1.training-support.net/selenium/selects

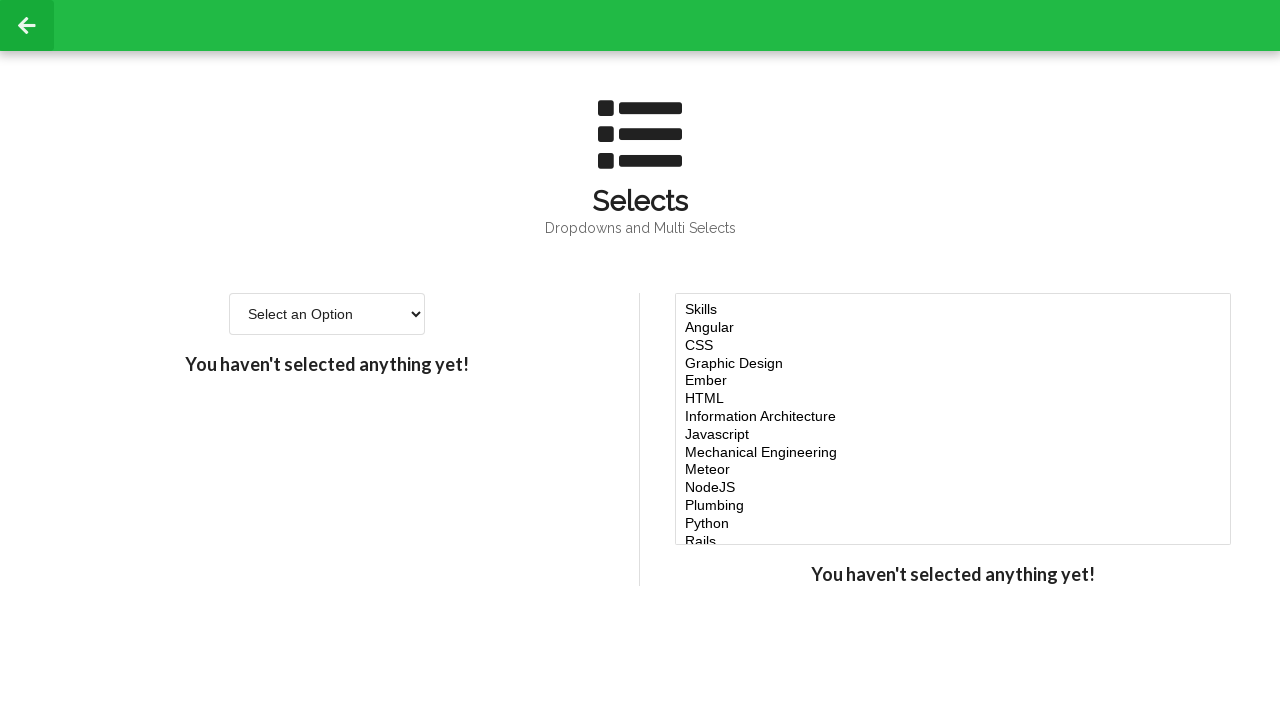

Retrieved page title
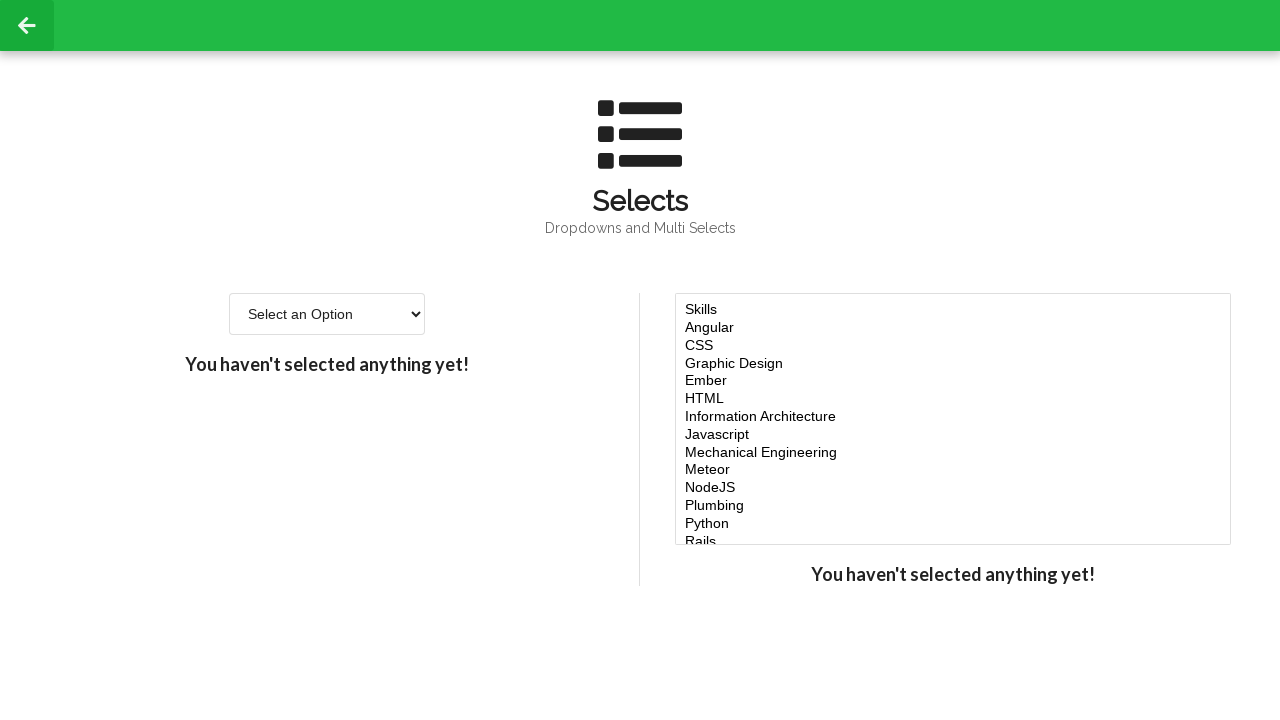

Clicked on single select dropdown at (327, 314) on #single-select
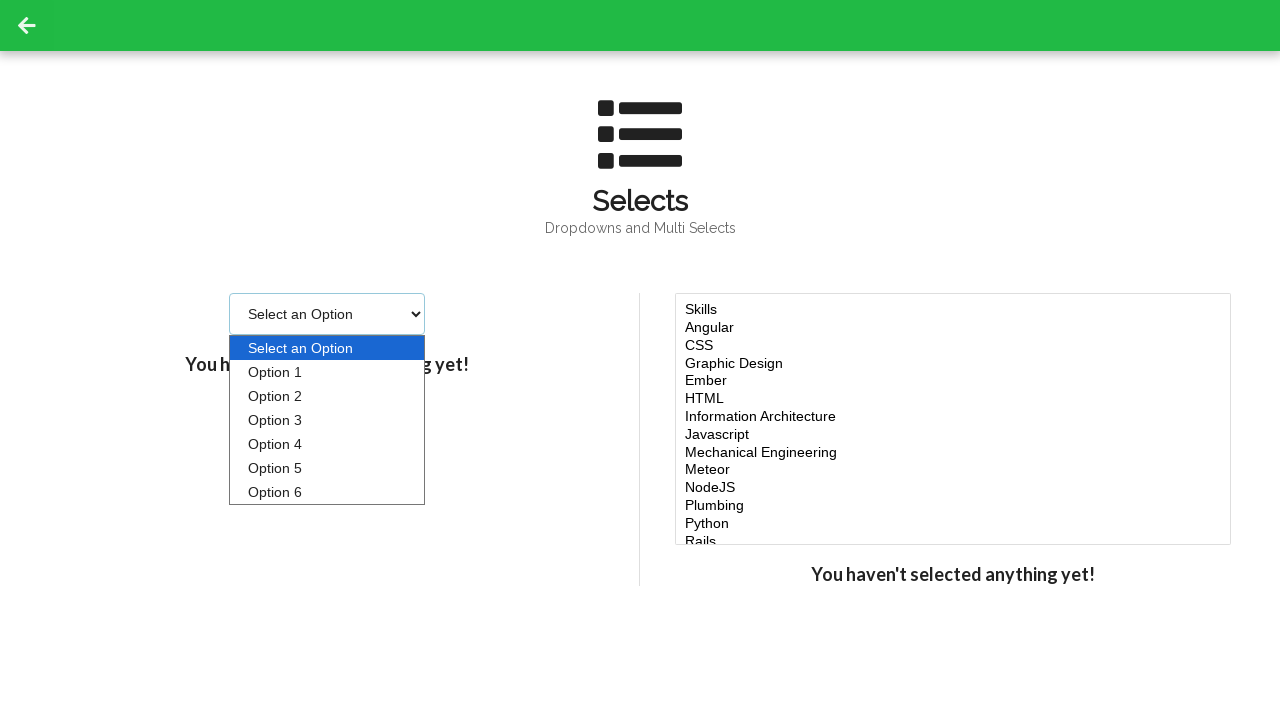

Selected Option 2 using visible text on #single-select
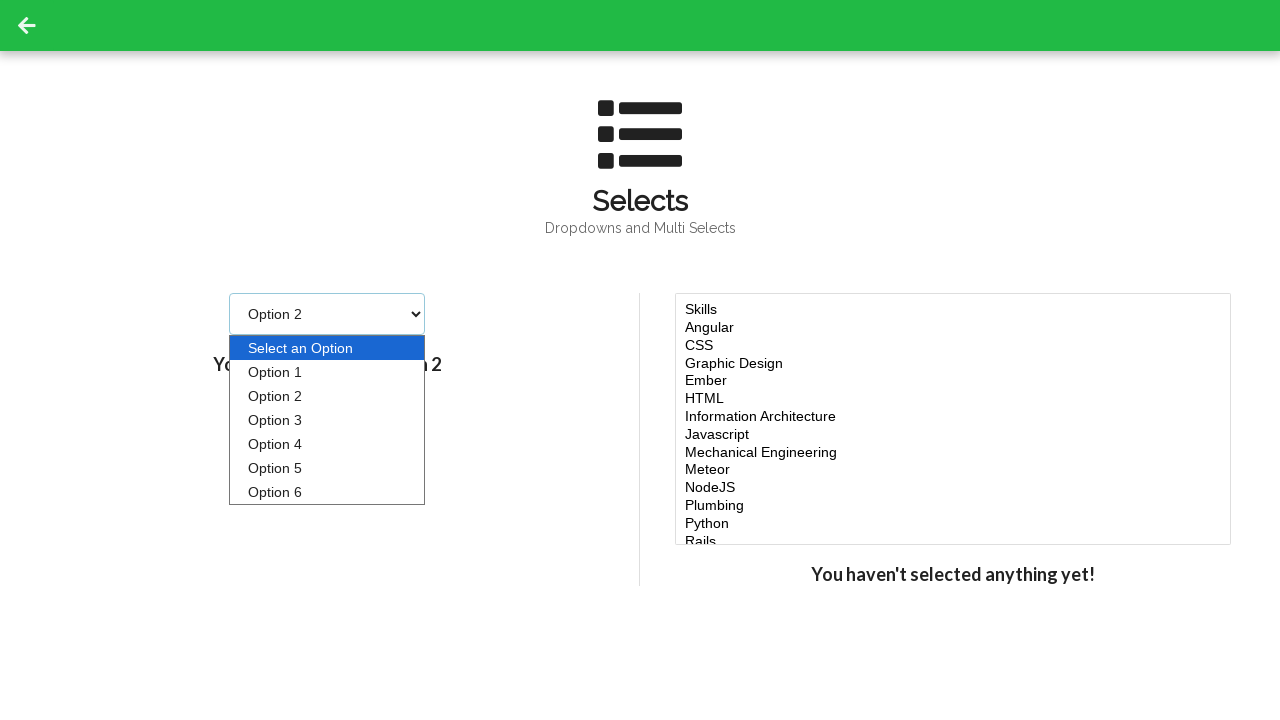

Selected option at index 3 on #single-select
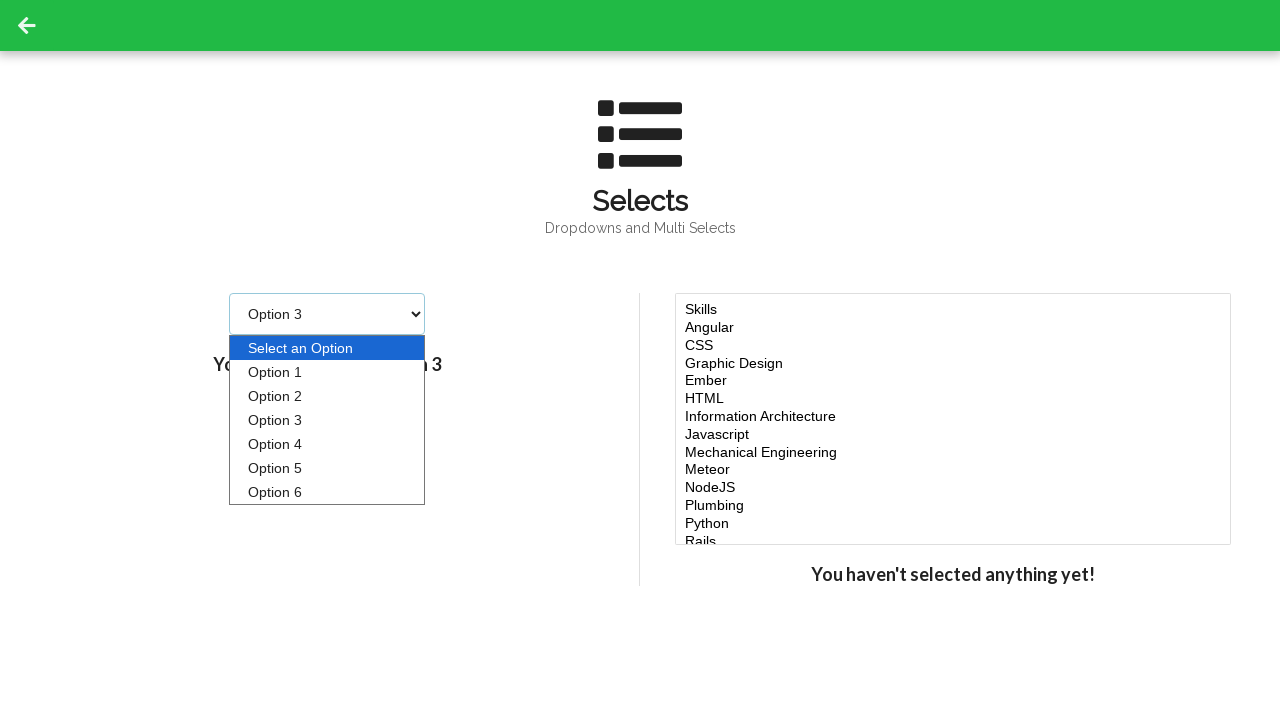

Selected option with value '4' on #single-select
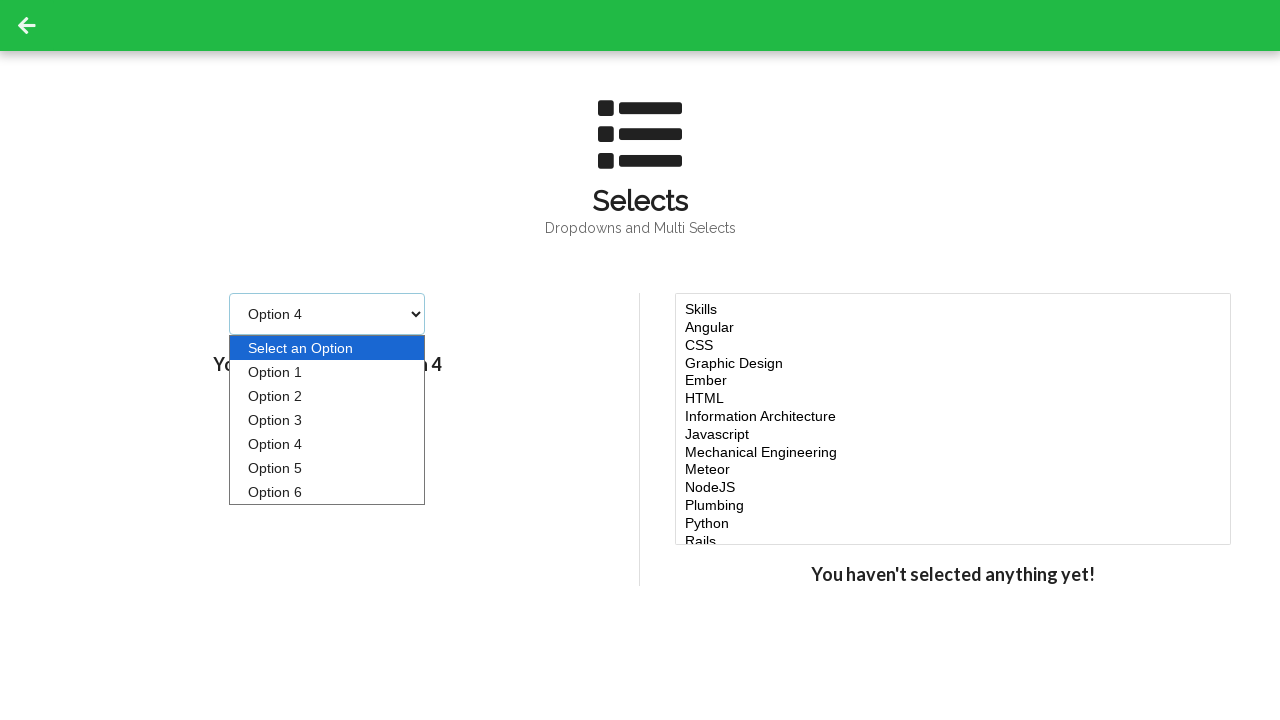

Retrieved all available options from dropdown
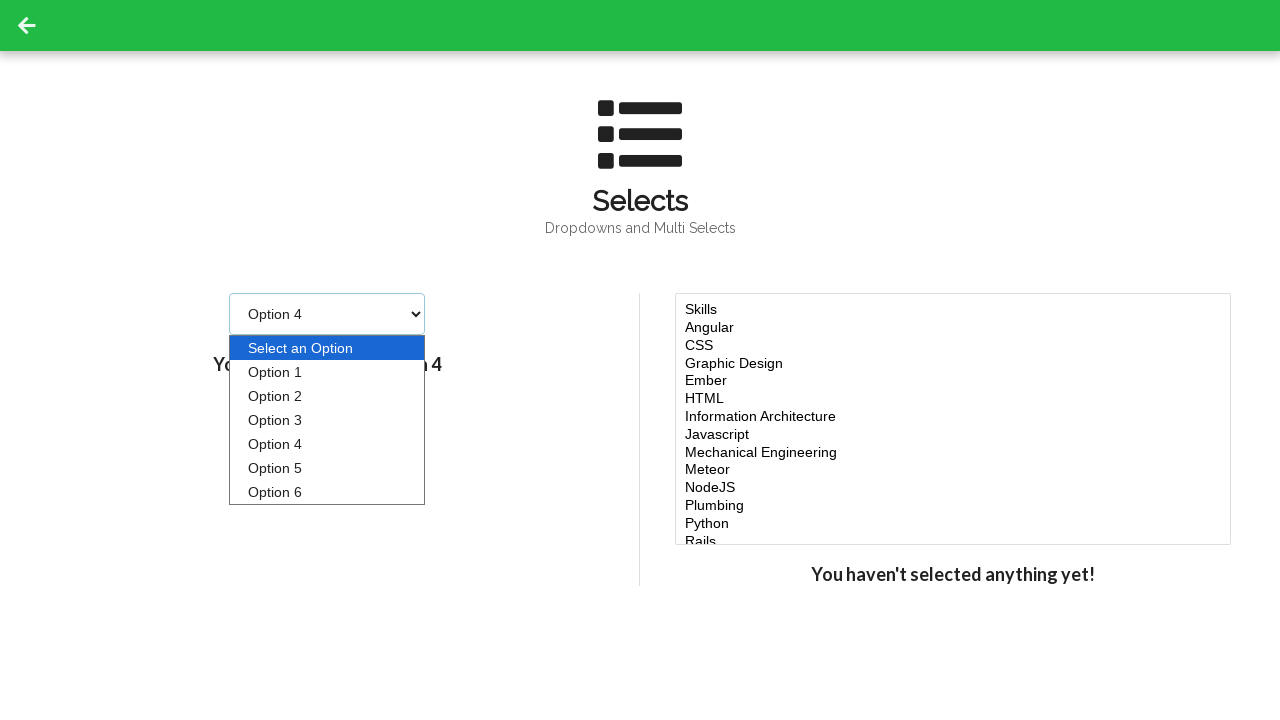

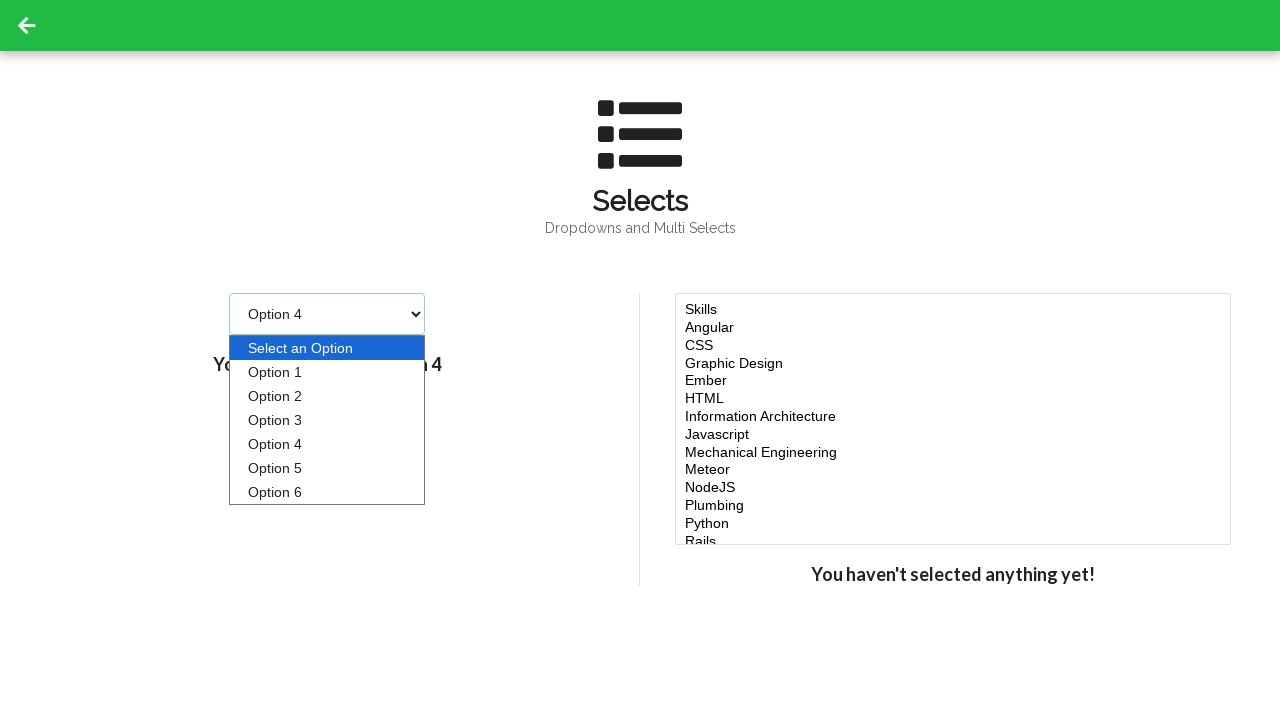